Tests page navigation and scrolling functionality on a Selenium course content page by scrolling to specific heading elements on the page.

Starting URL: http://greenstech.in/selenium-course-content.html

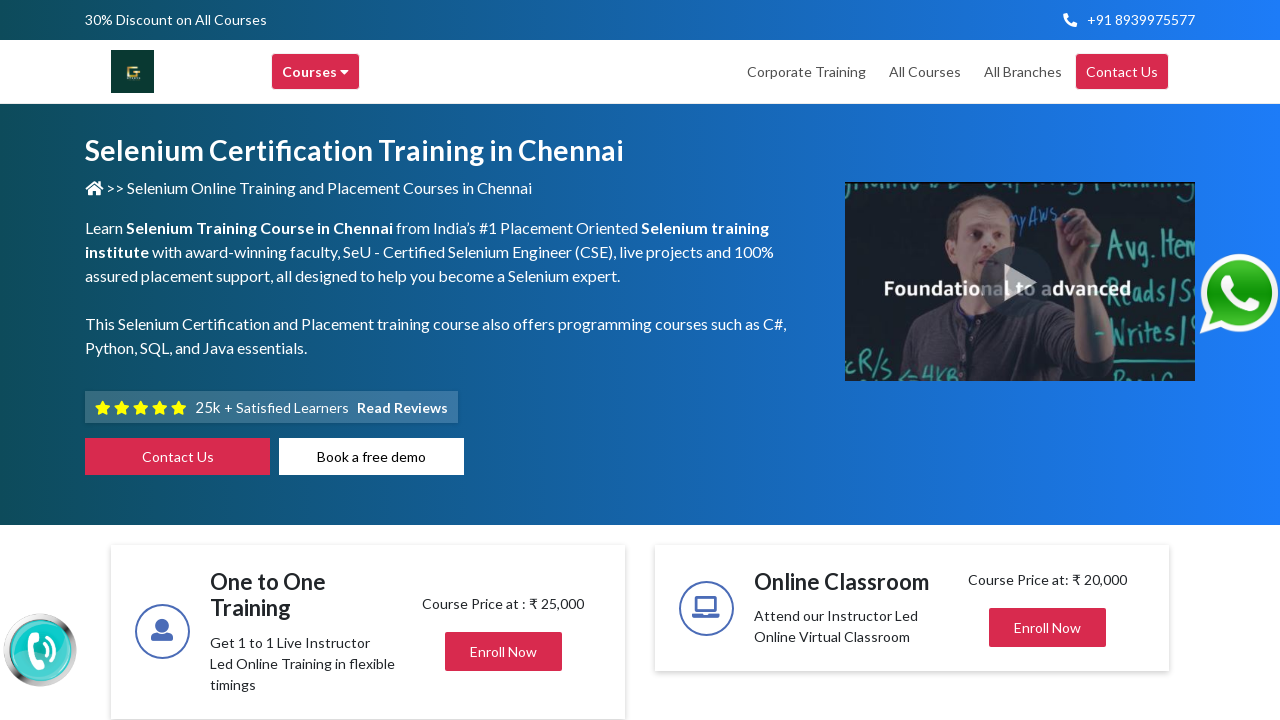

Waited for first heading element with id 'heading2011' to be present
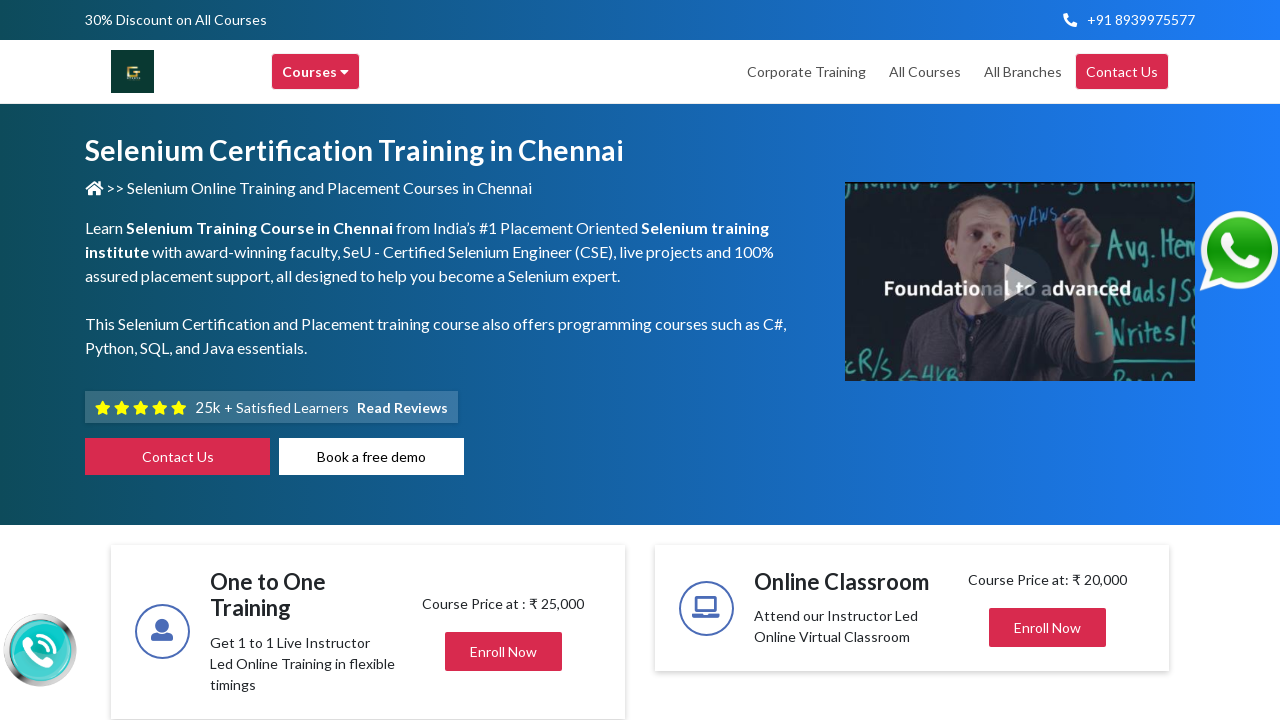

Scrolled to first heading element (heading2011)
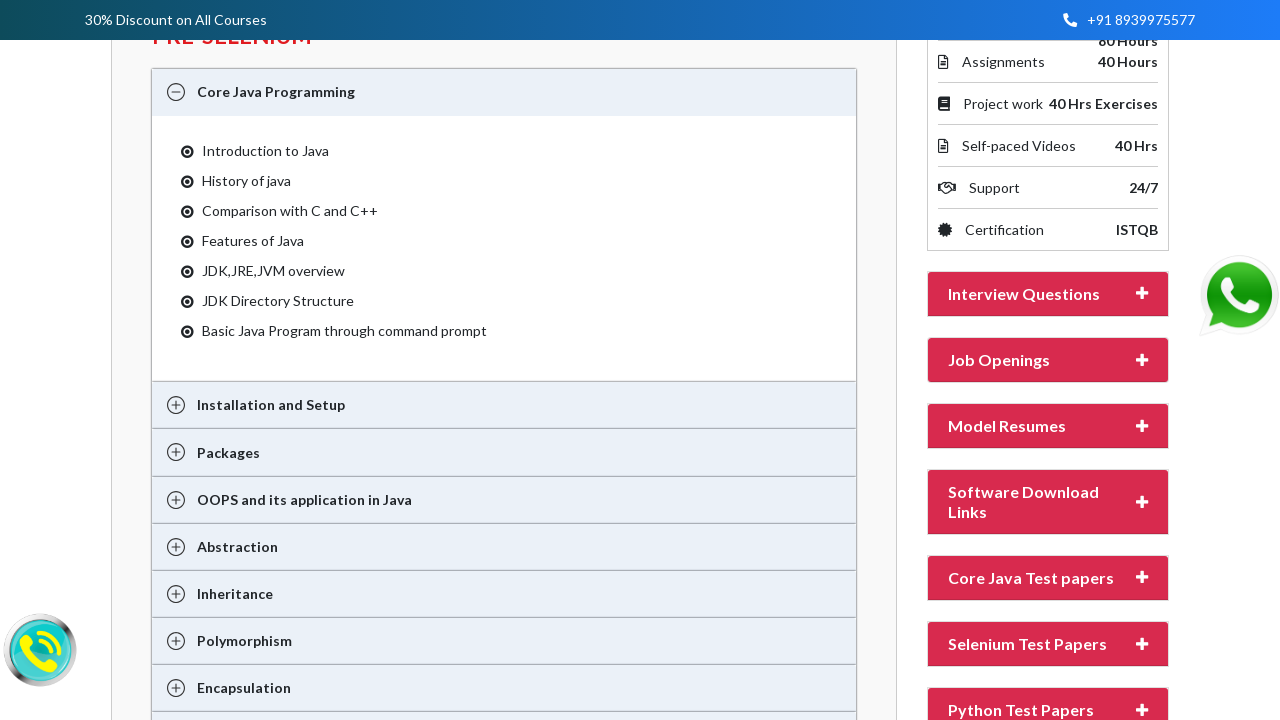

Waited for 'Online Classroom' heading to be present
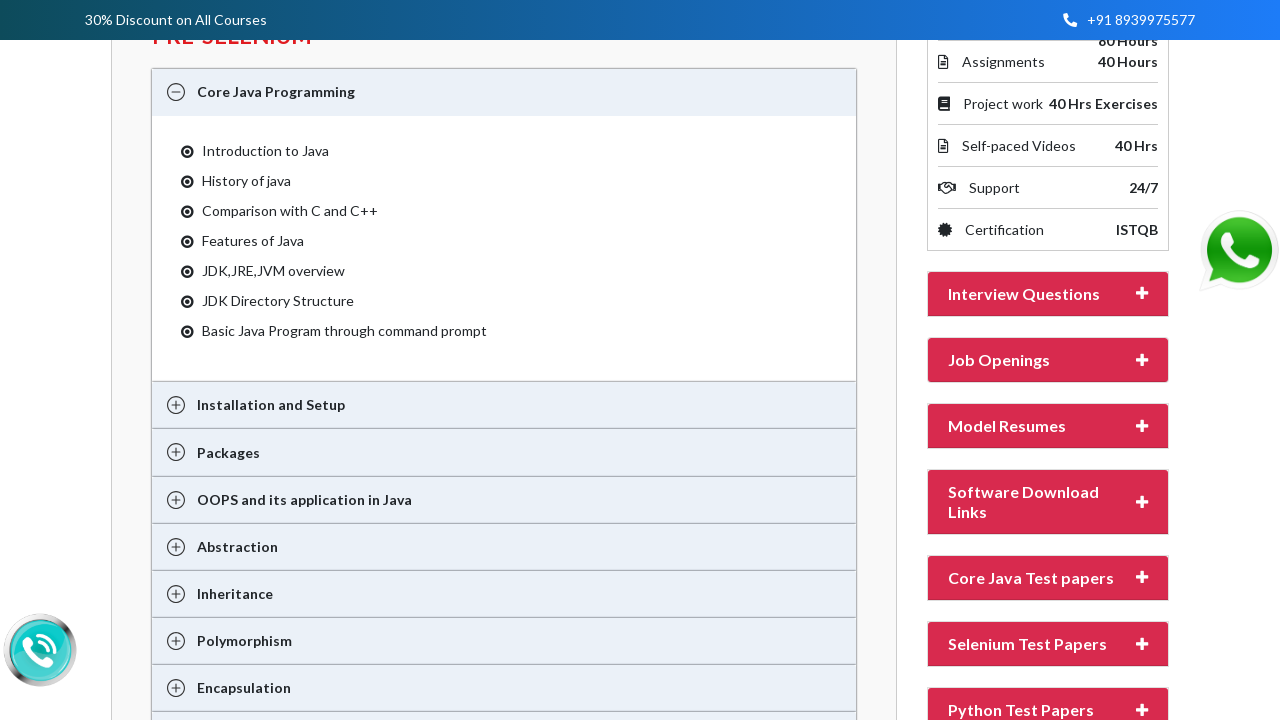

Scrolled to 'Online Classroom' heading
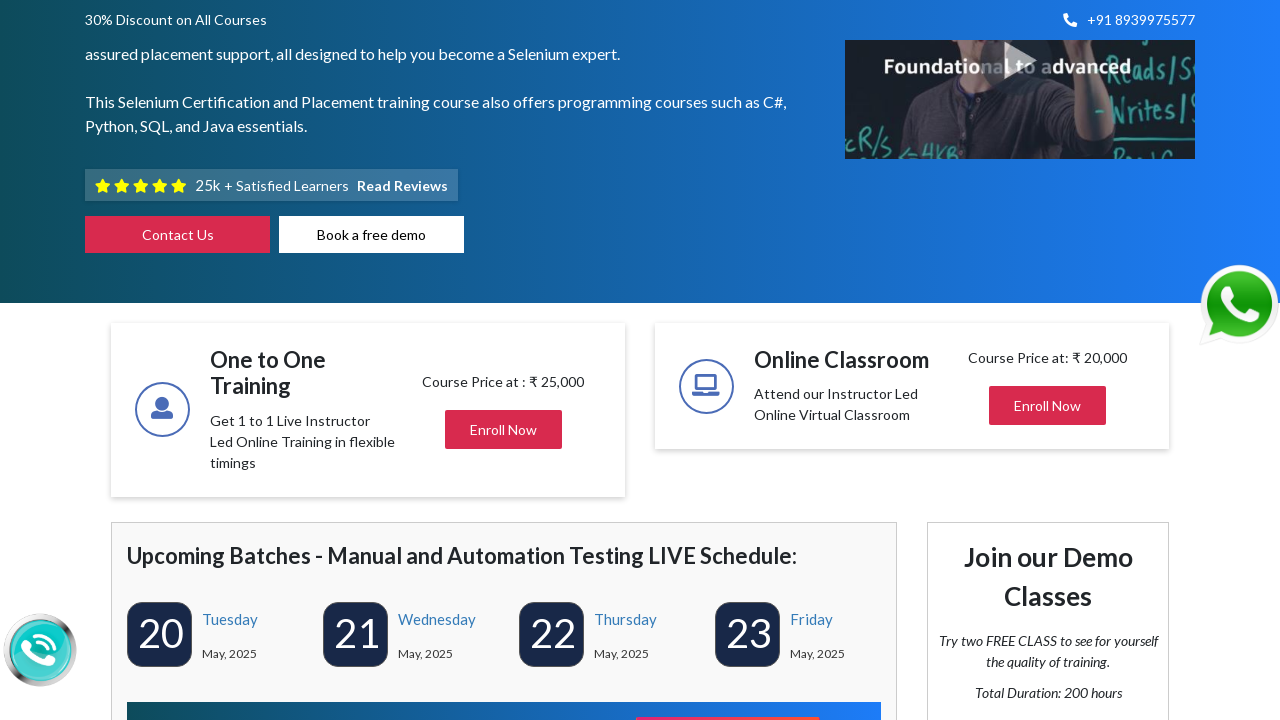

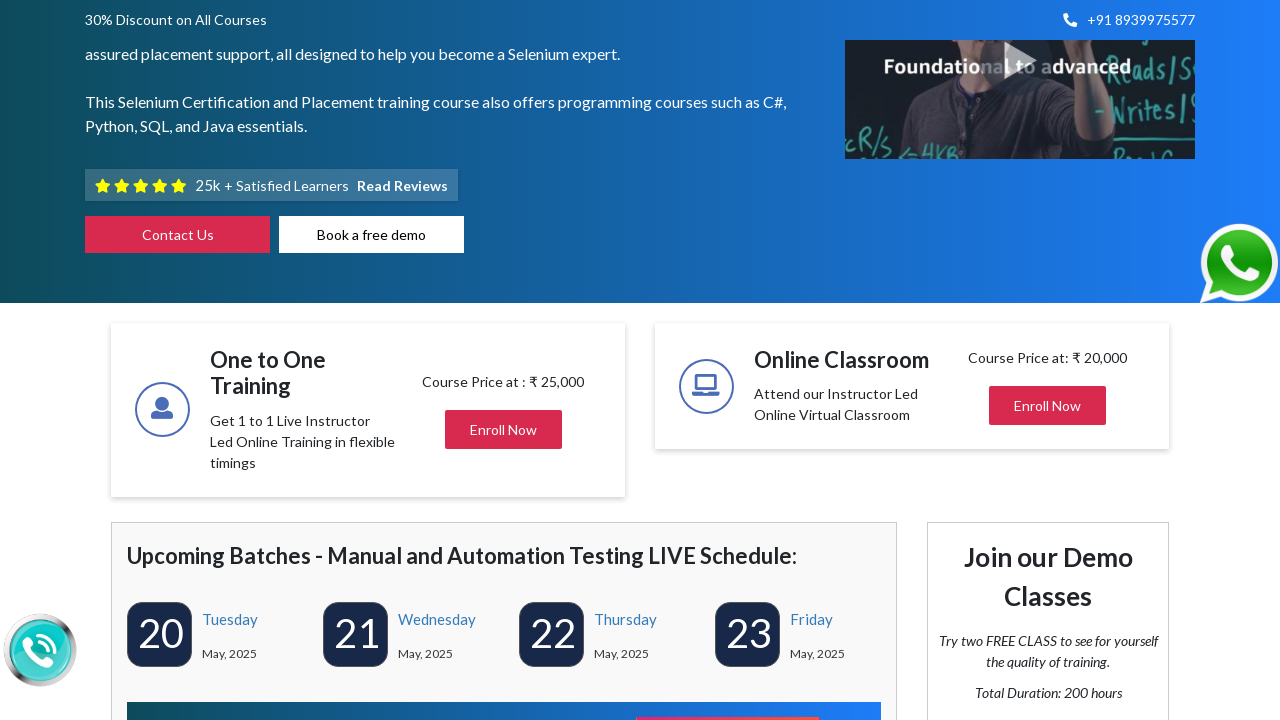